Tests JavaScript alert functionality by entering a name in a text field, triggering an alert, verifying the alert message, and accepting it

Starting URL: https://rahulshettyacademy.com/AutomationPractice/

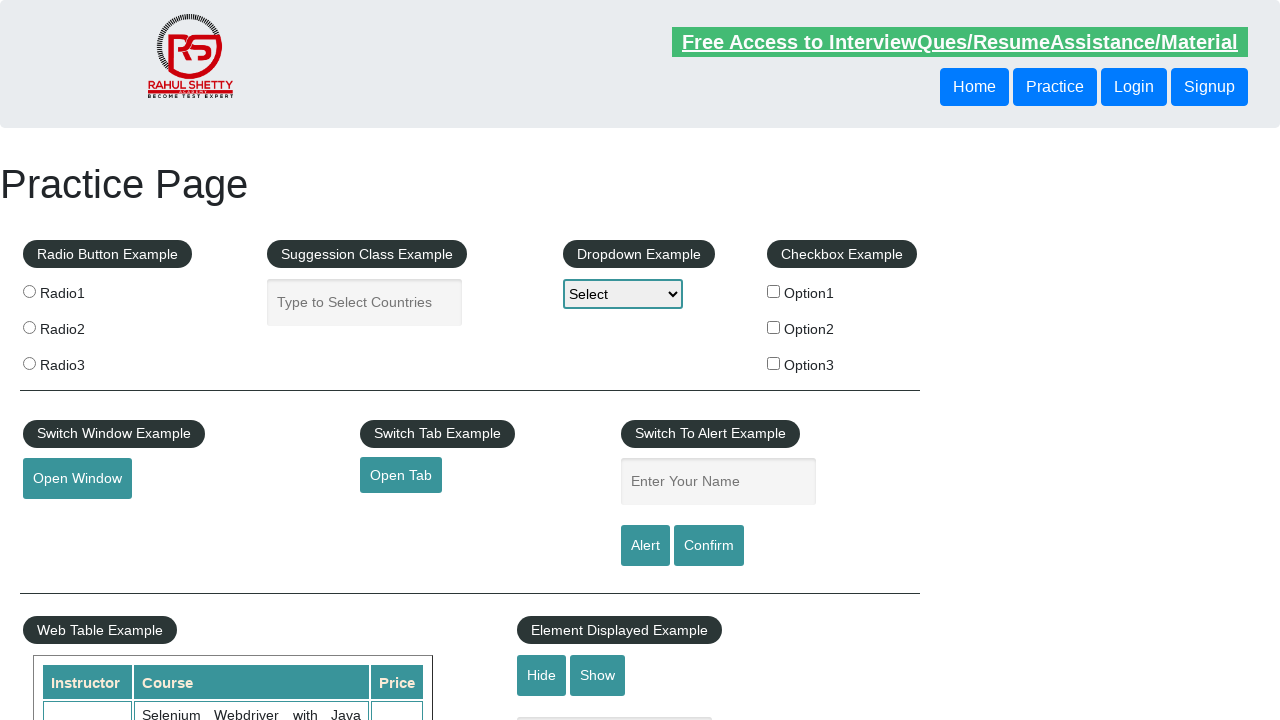

Filled name field with 'Mohit' on #name
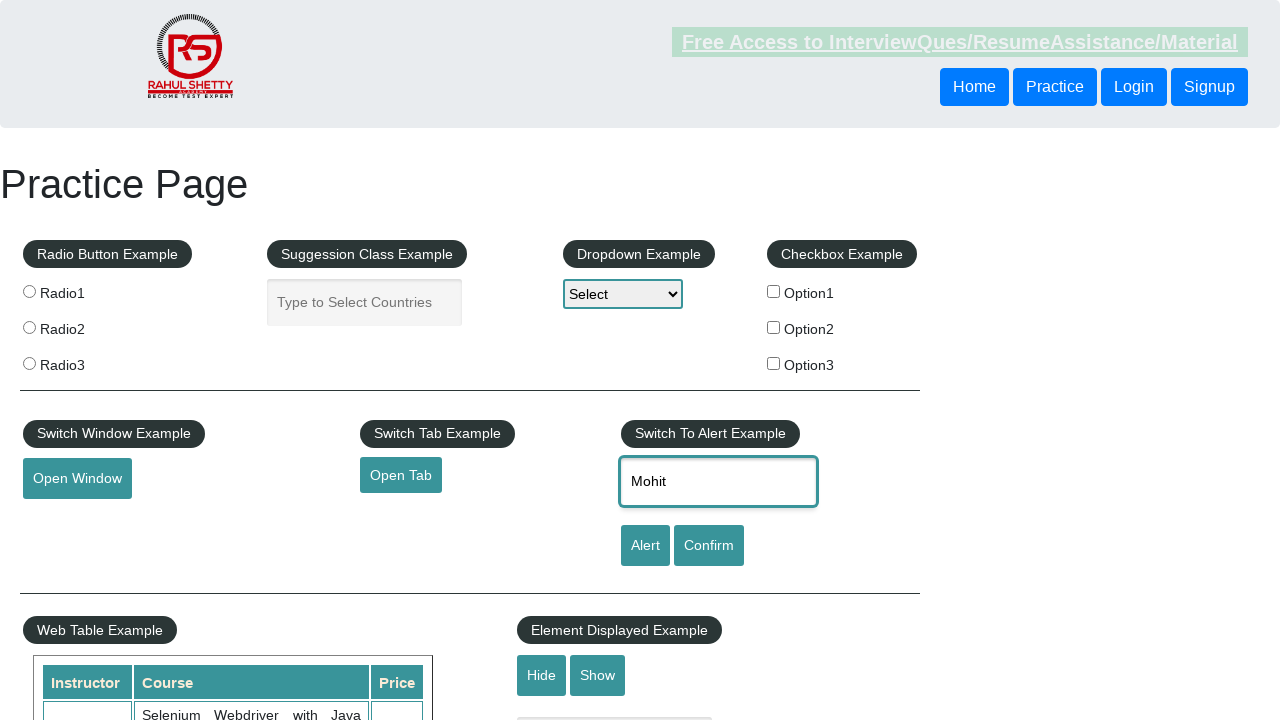

Clicked alert button to trigger JavaScript alert at (645, 546) on #alertbtn
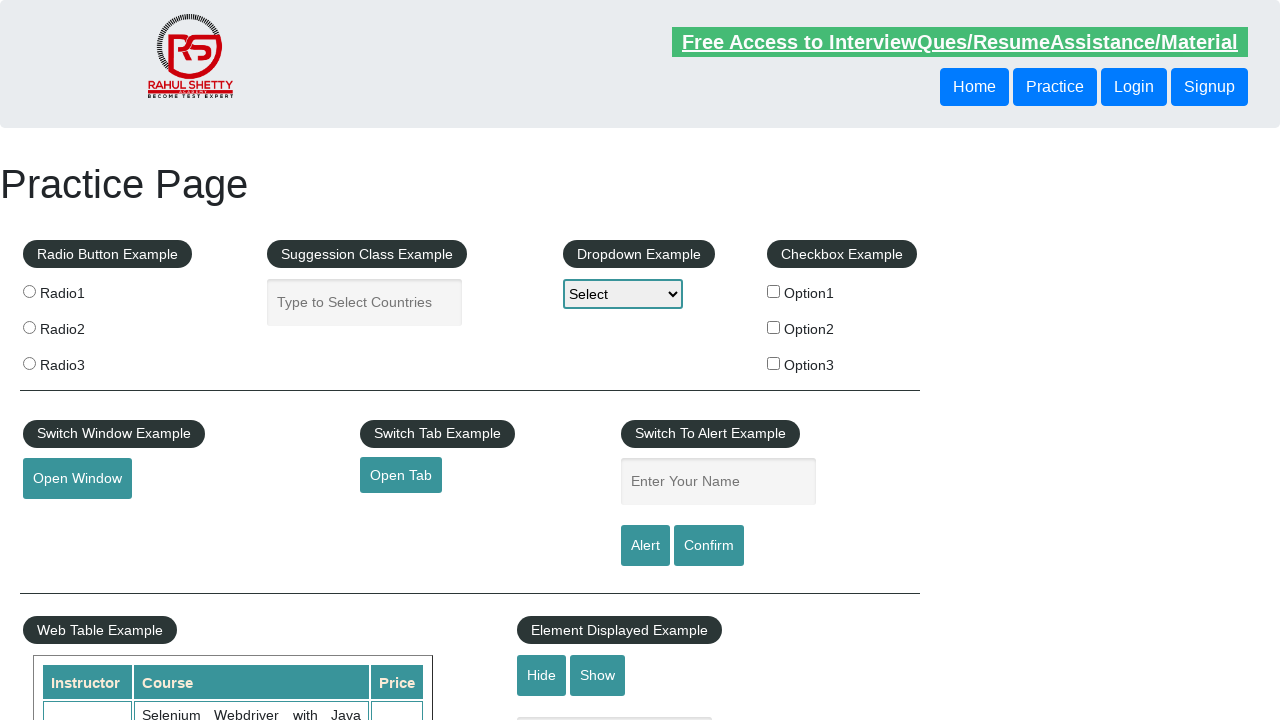

Set up dialog handler to accept alerts
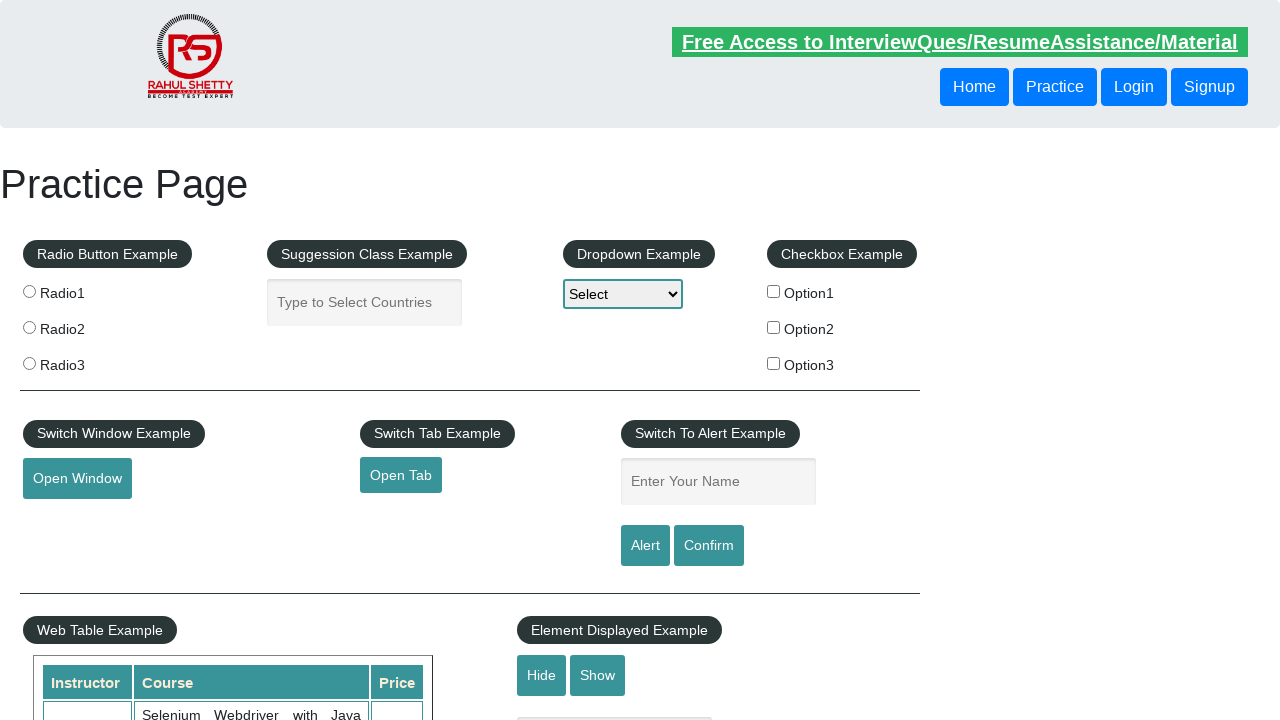

Set up dialog handler to verify alert message and accept it
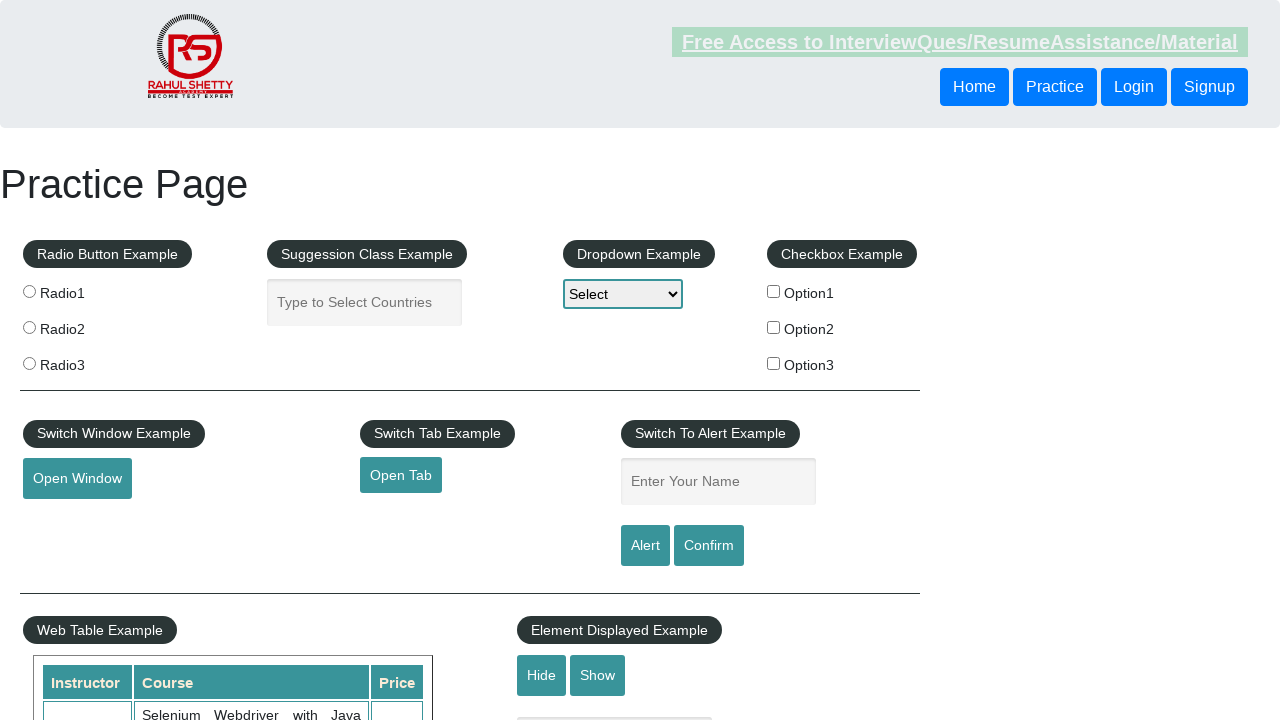

Clicked alert button again to trigger alert with verification handler at (645, 546) on #alertbtn
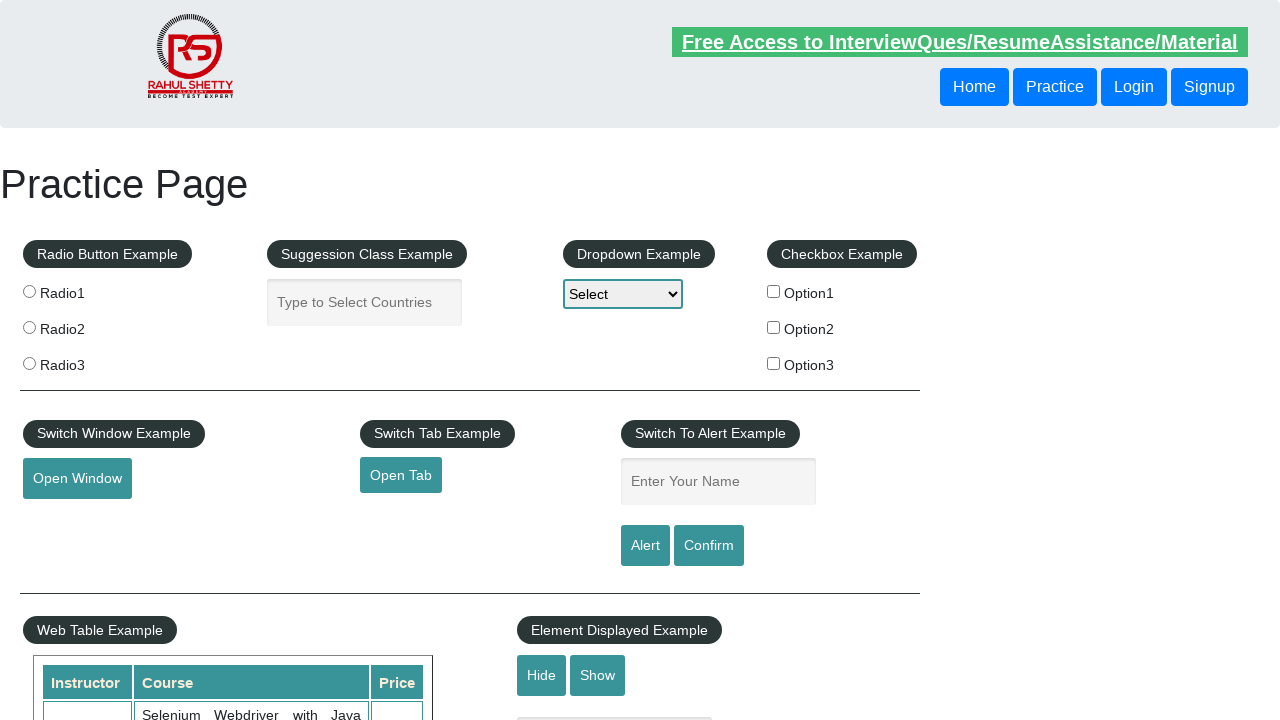

Alert message verified and accepted successfully
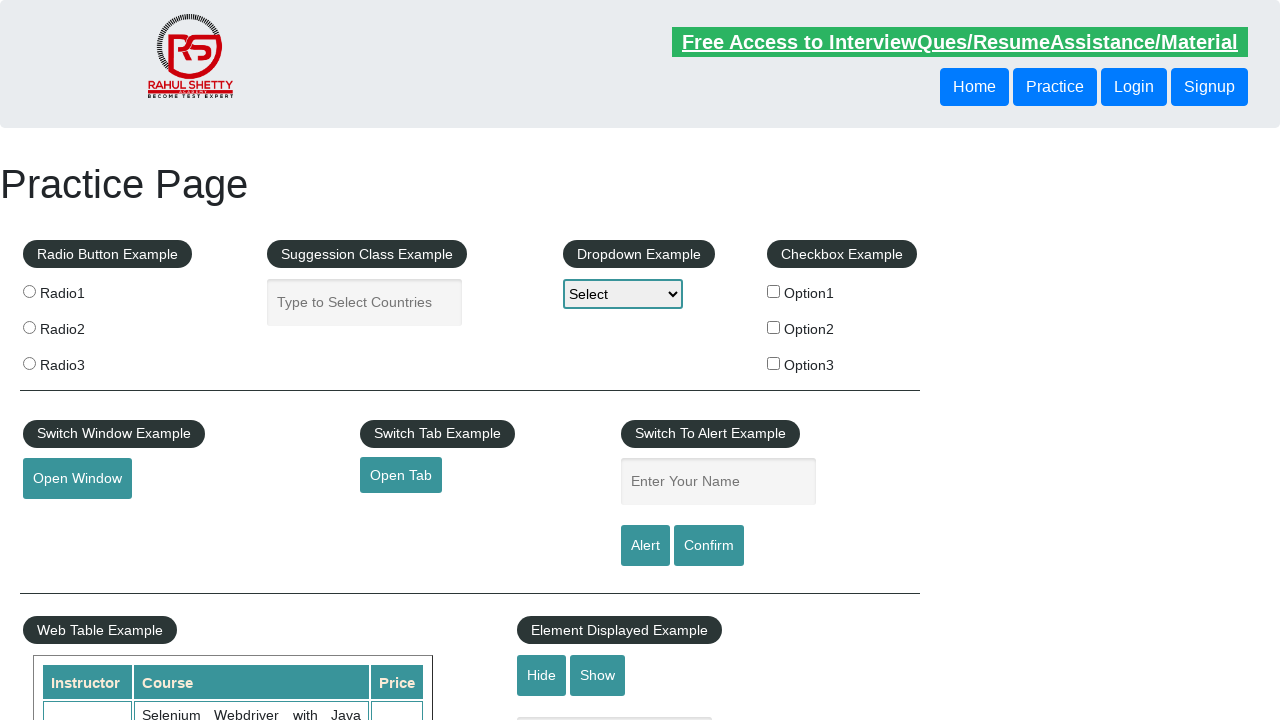

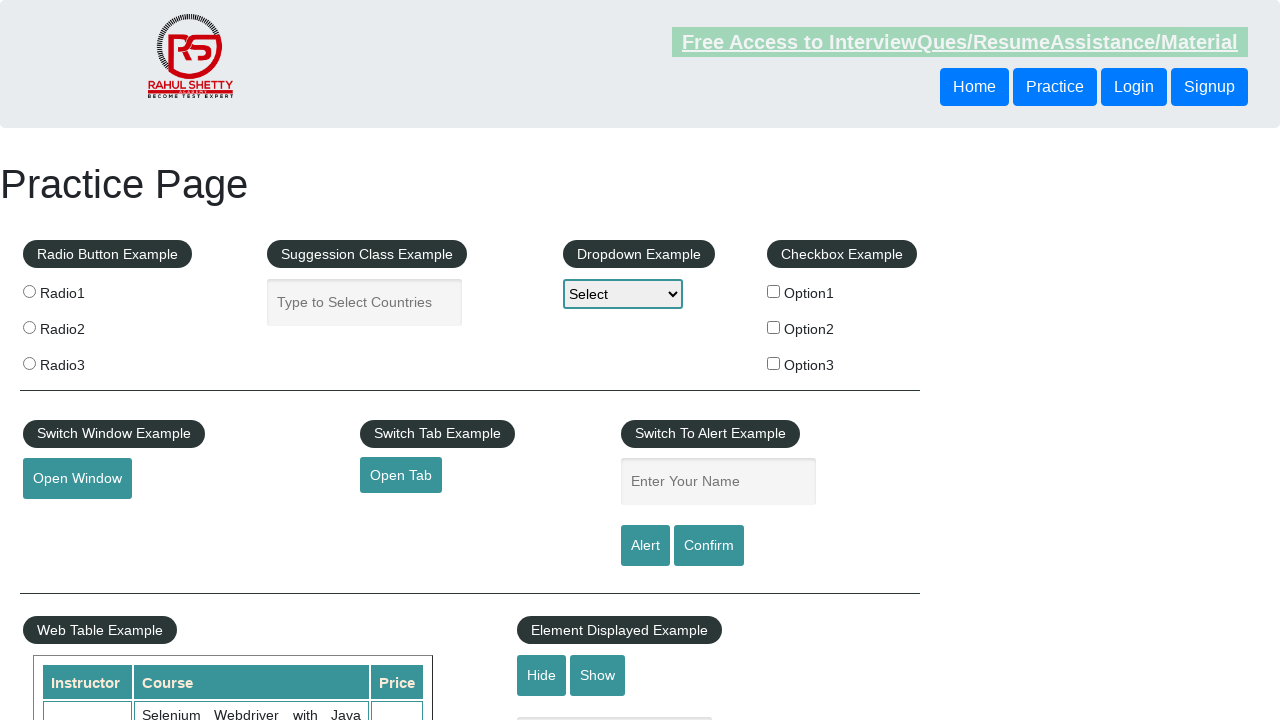